Verifies that an added product is visible in the cart page

Starting URL: https://www.demoblaze.com/

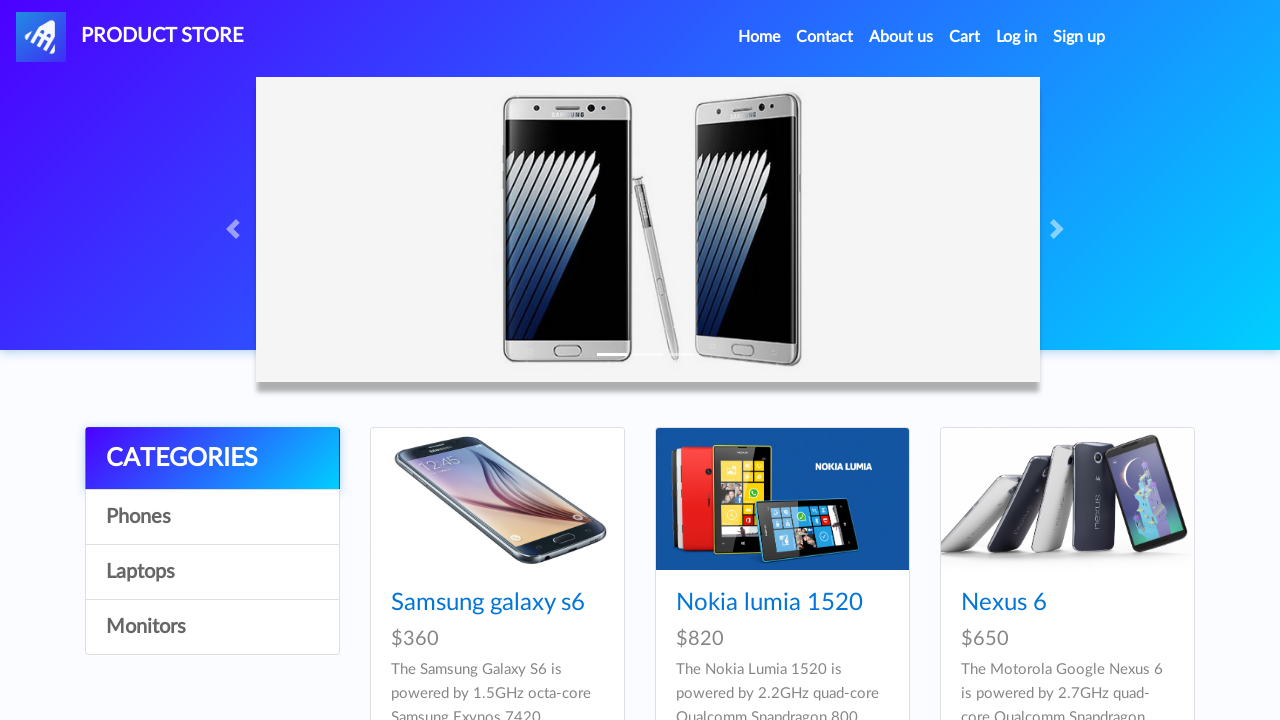

Clicked on Samsung galaxy s6 product at (488, 603) on text=Samsung galaxy s6
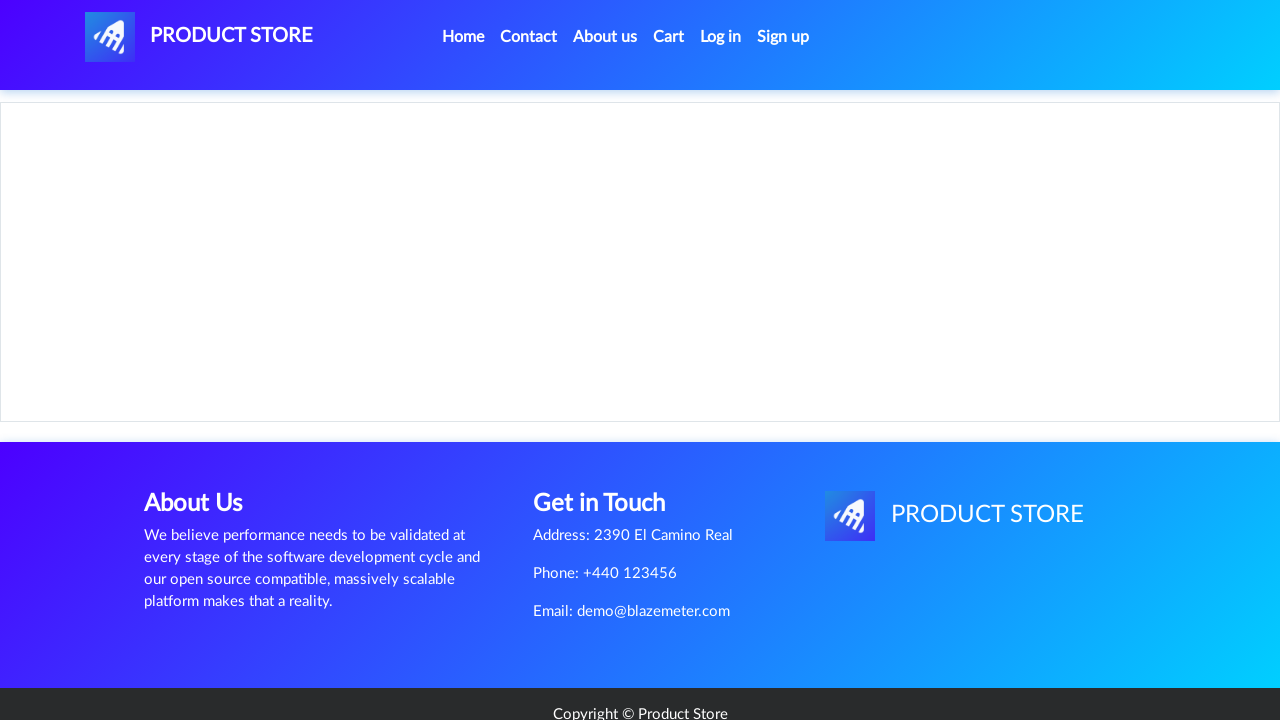

Product page loaded with Add to cart button
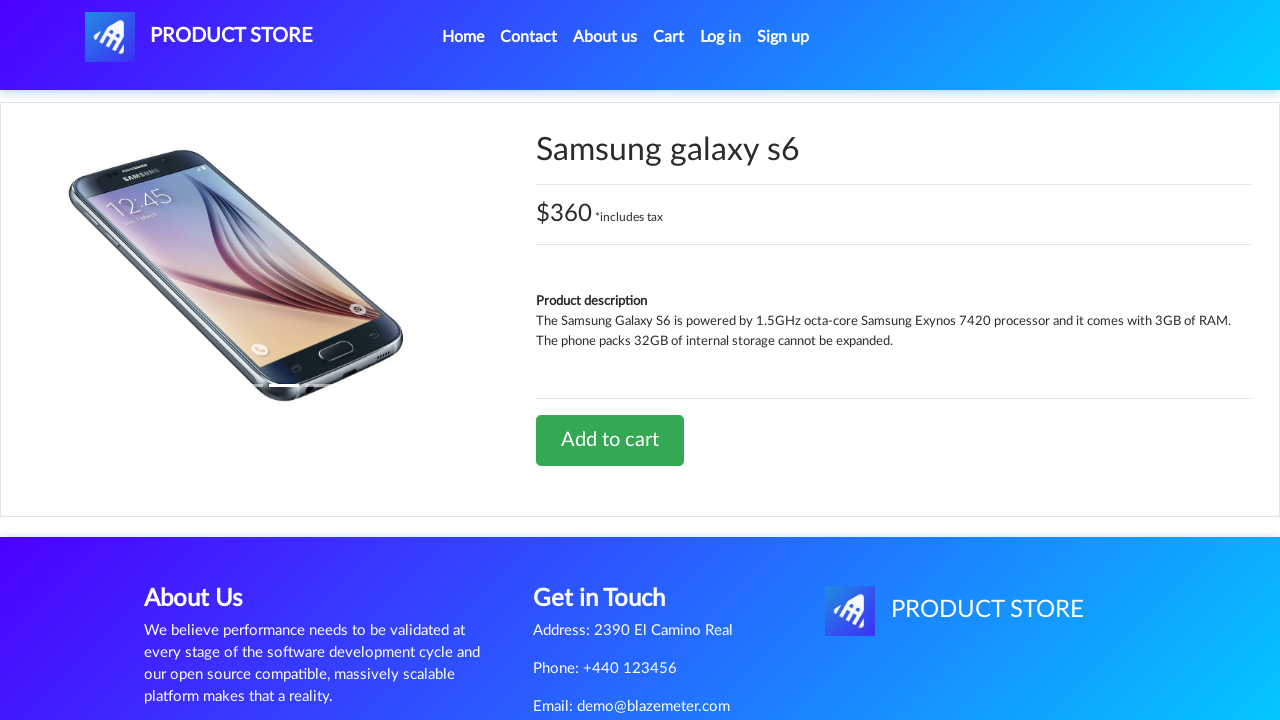

Clicked Add to cart button at (610, 440) on text=Add to cart
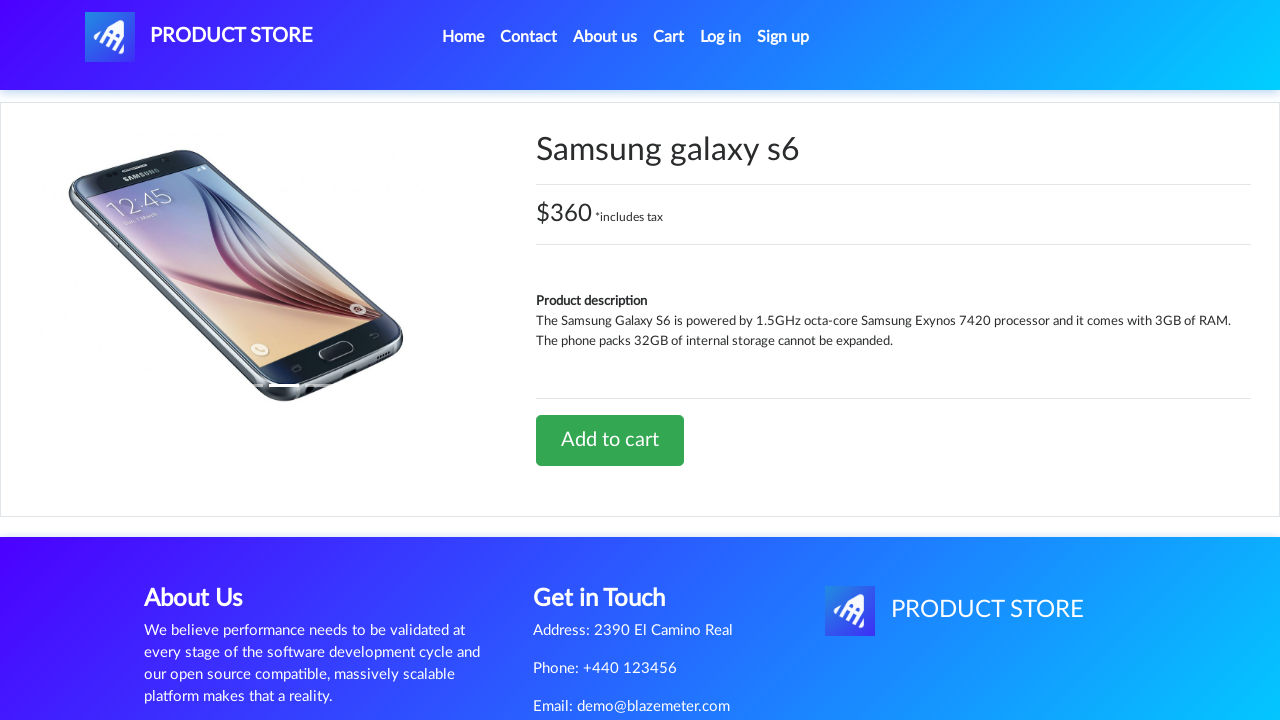

Set up dialog handler to accept alerts
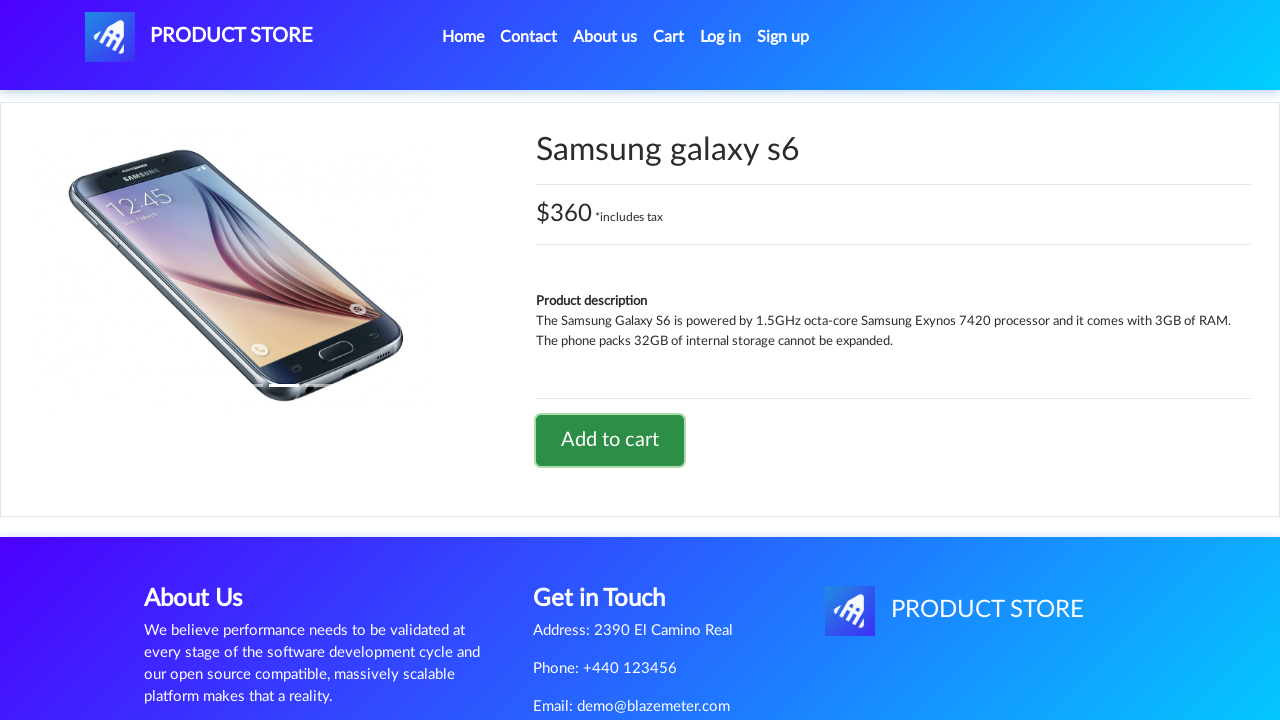

Clicked cart button to navigate to cart page at (669, 37) on #cartur
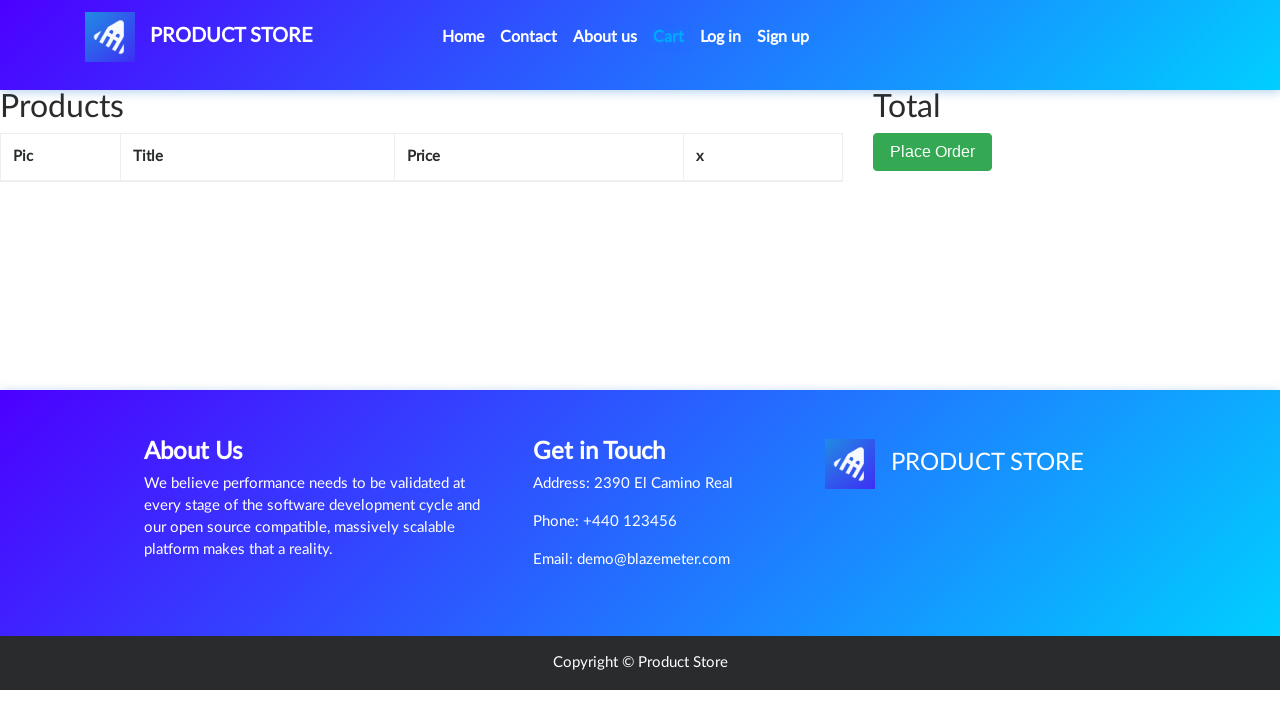

Verified Samsung galaxy s6 is visible in cart
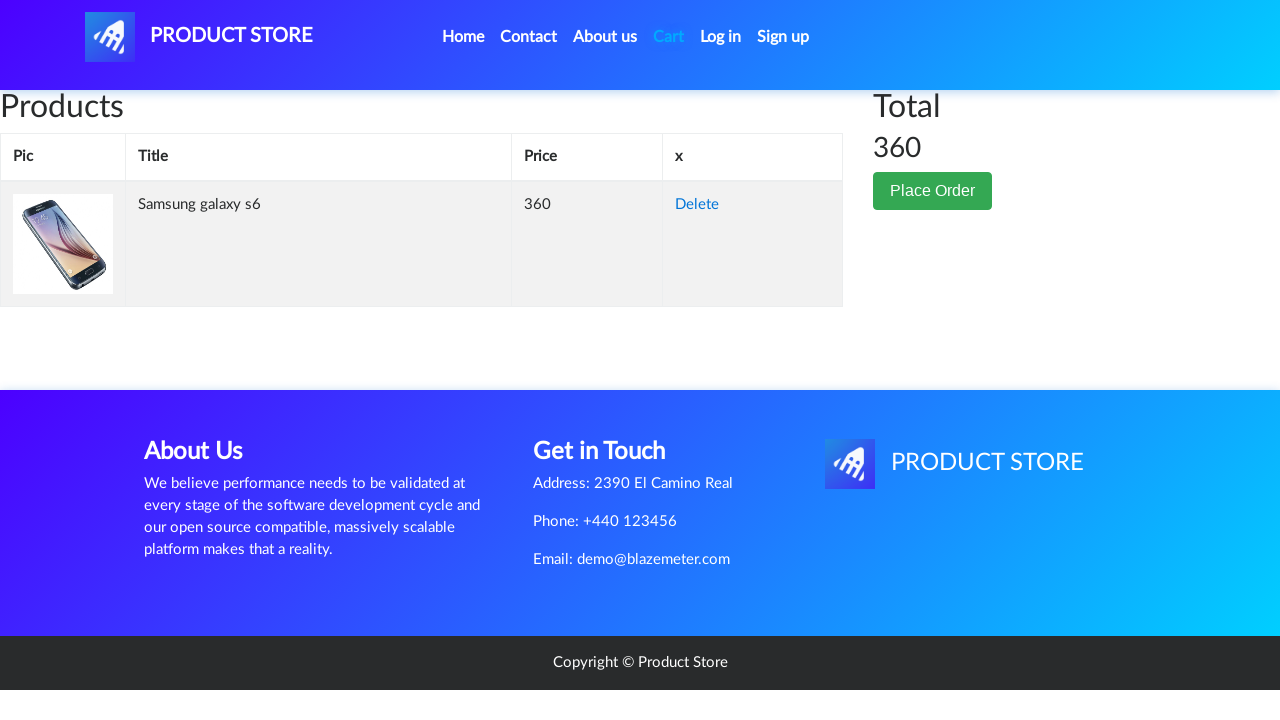

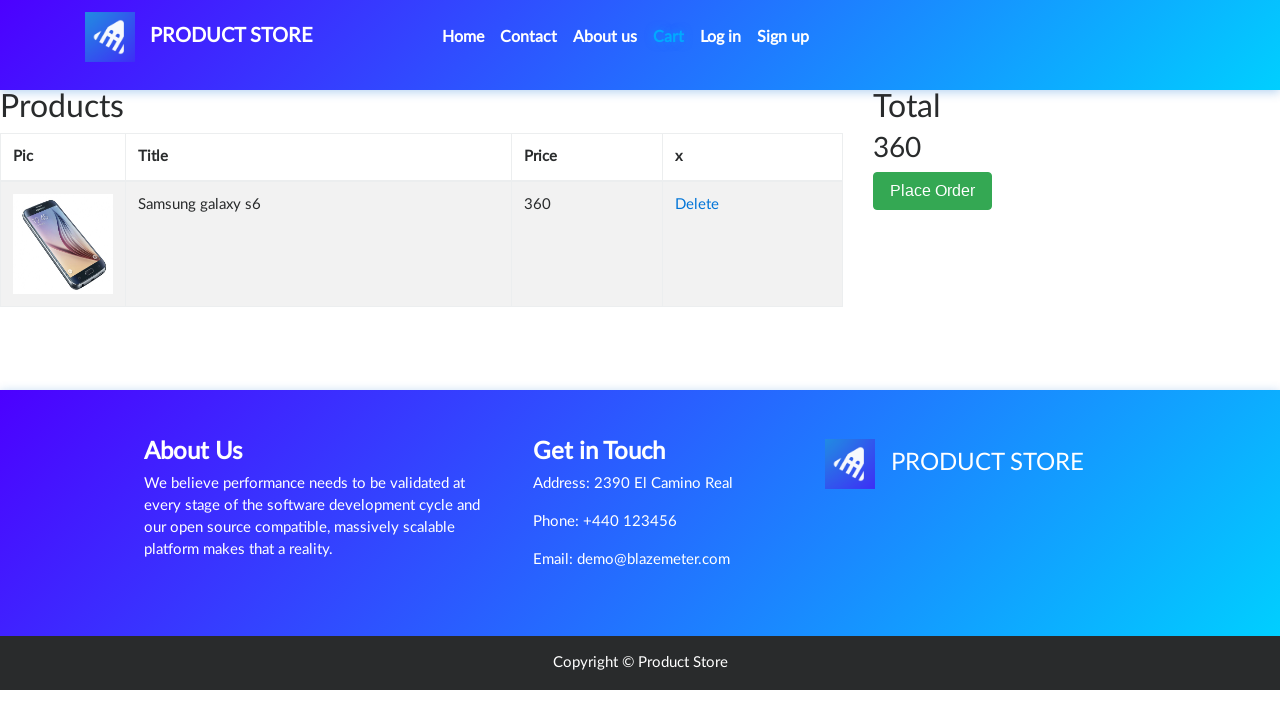